Tests drag and drop functionality on jQuery UI demo page by dragging an element and dropping it into a target area

Starting URL: https://jqueryui.com/droppable/

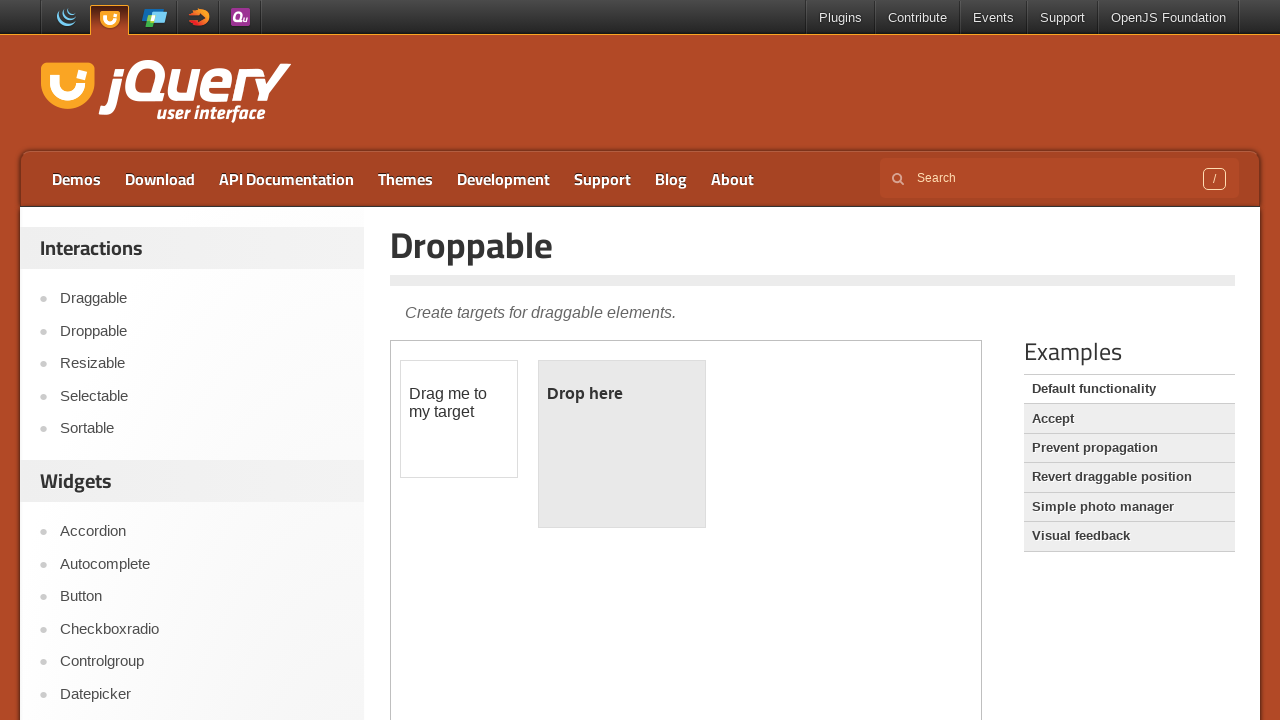

Located iframe containing drag and drop demo
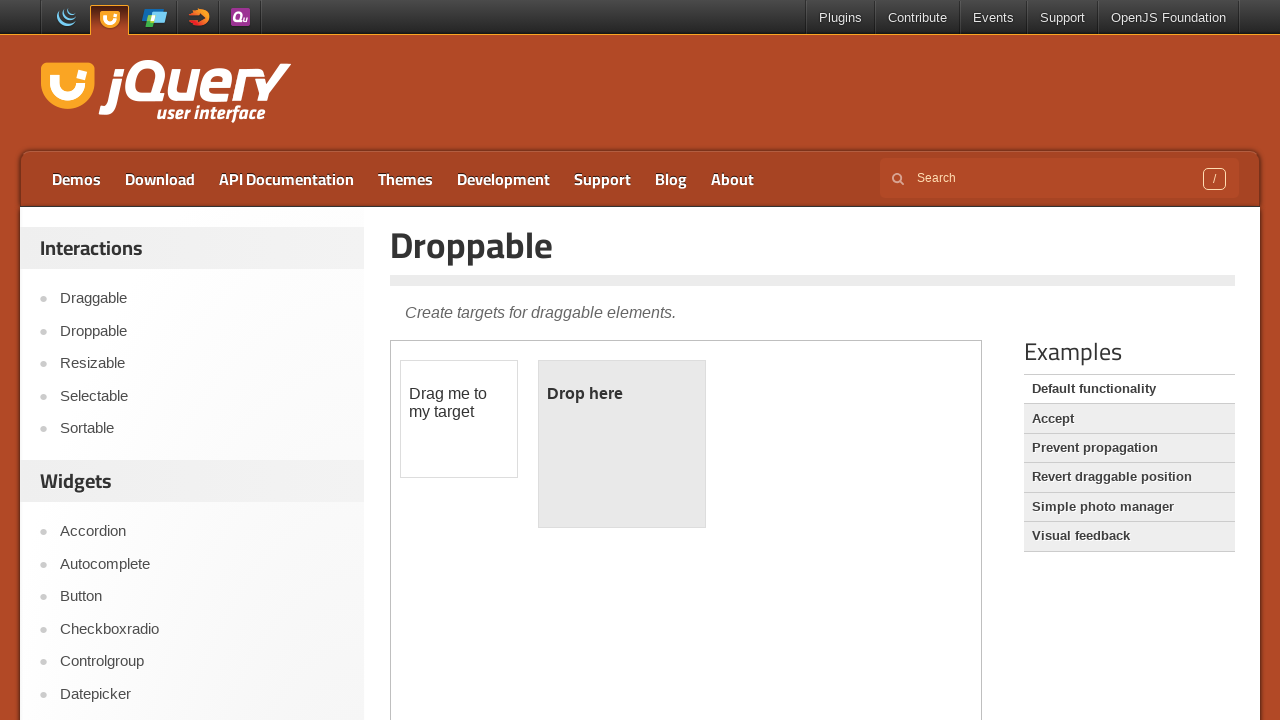

Located draggable element within iframe
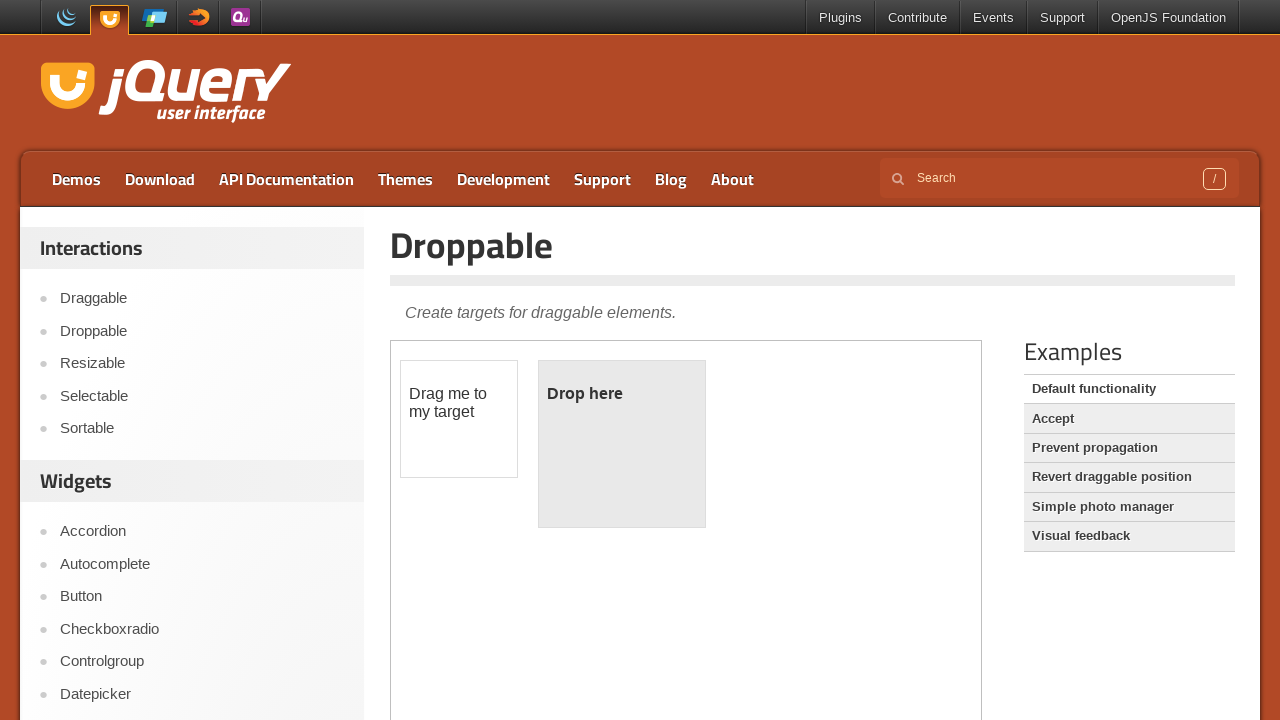

Located droppable target area within iframe
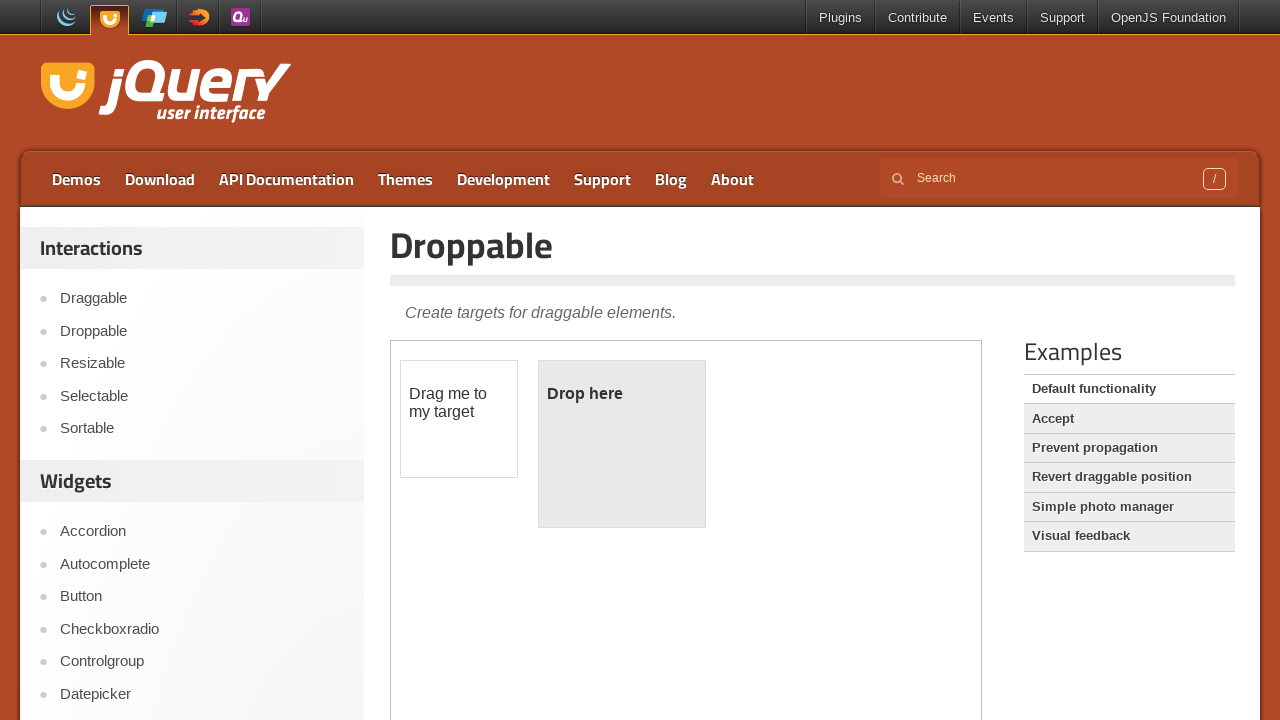

Dragged element and dropped it into target area at (622, 444)
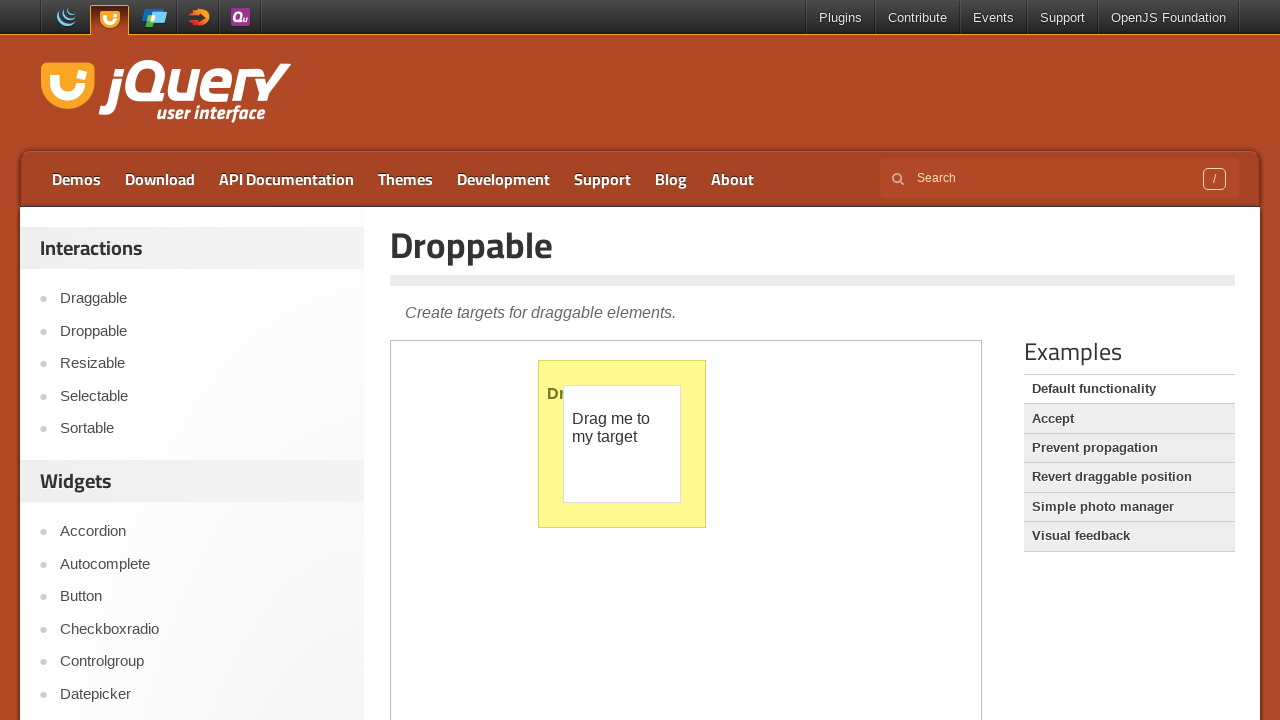

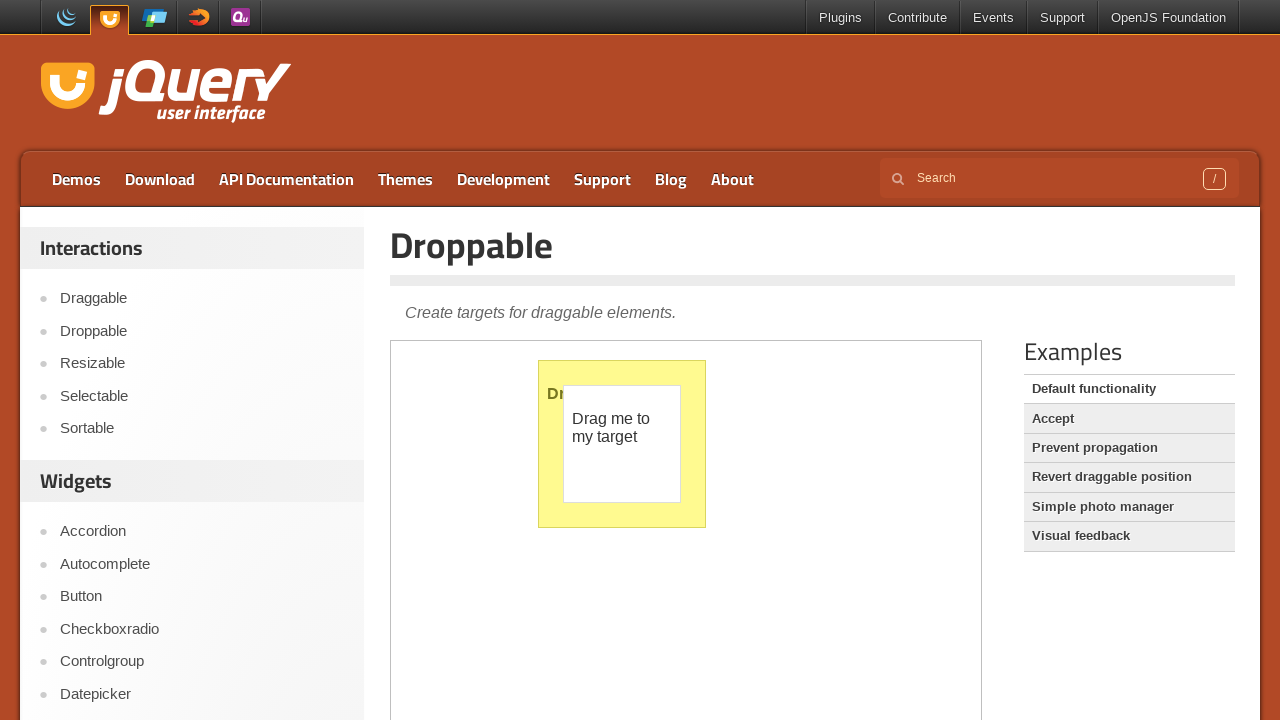